Tests JavaScript prompt dialog by clicking a button, entering text in the prompt, accepting it, and verifying the entered text appears in the result

Starting URL: https://the-internet.herokuapp.com/javascript_alerts

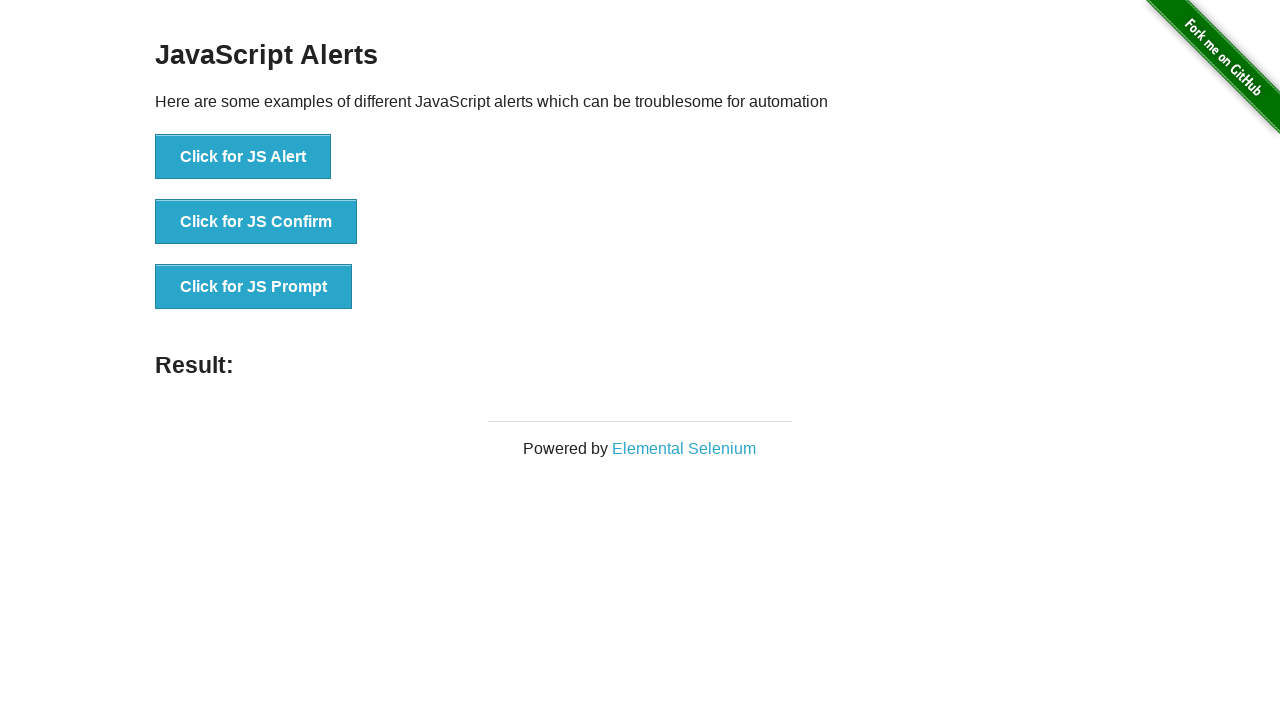

Set up dialog handler to accept prompt with text 'testuser123'
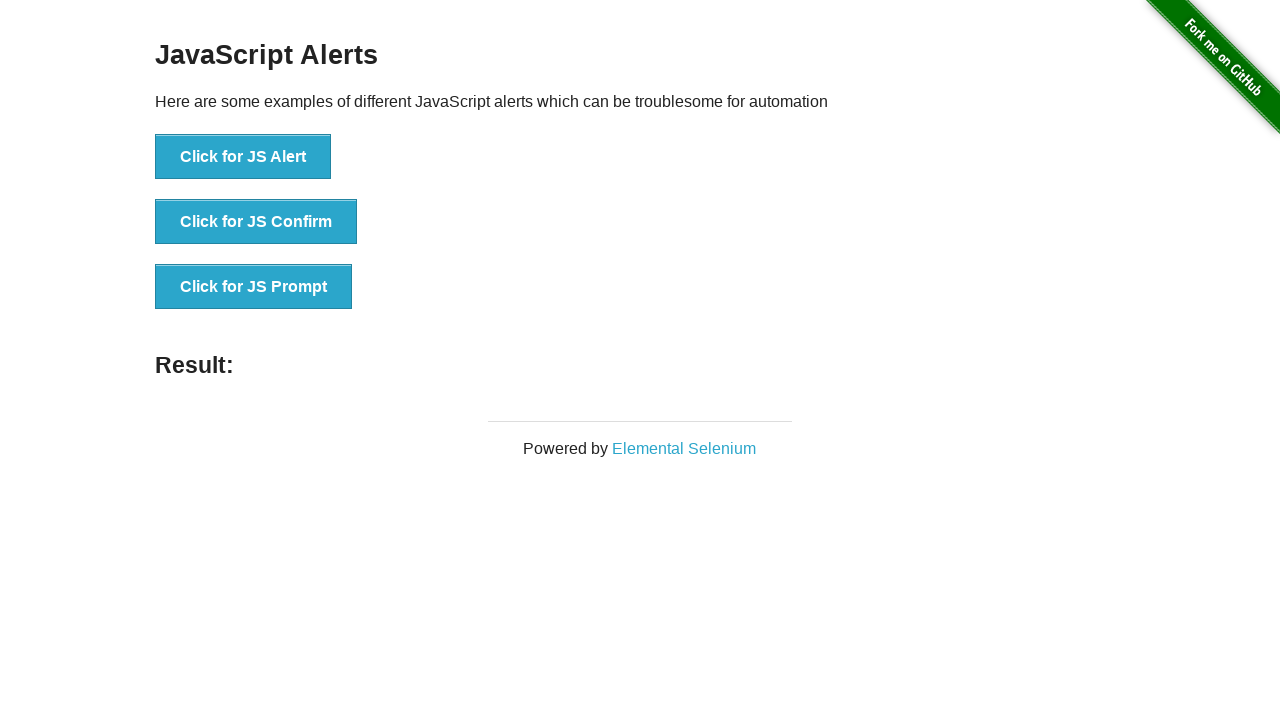

Clicked 'Click for JS Prompt' button to trigger prompt dialog at (254, 287) on xpath=//button[text()='Click for JS Prompt']
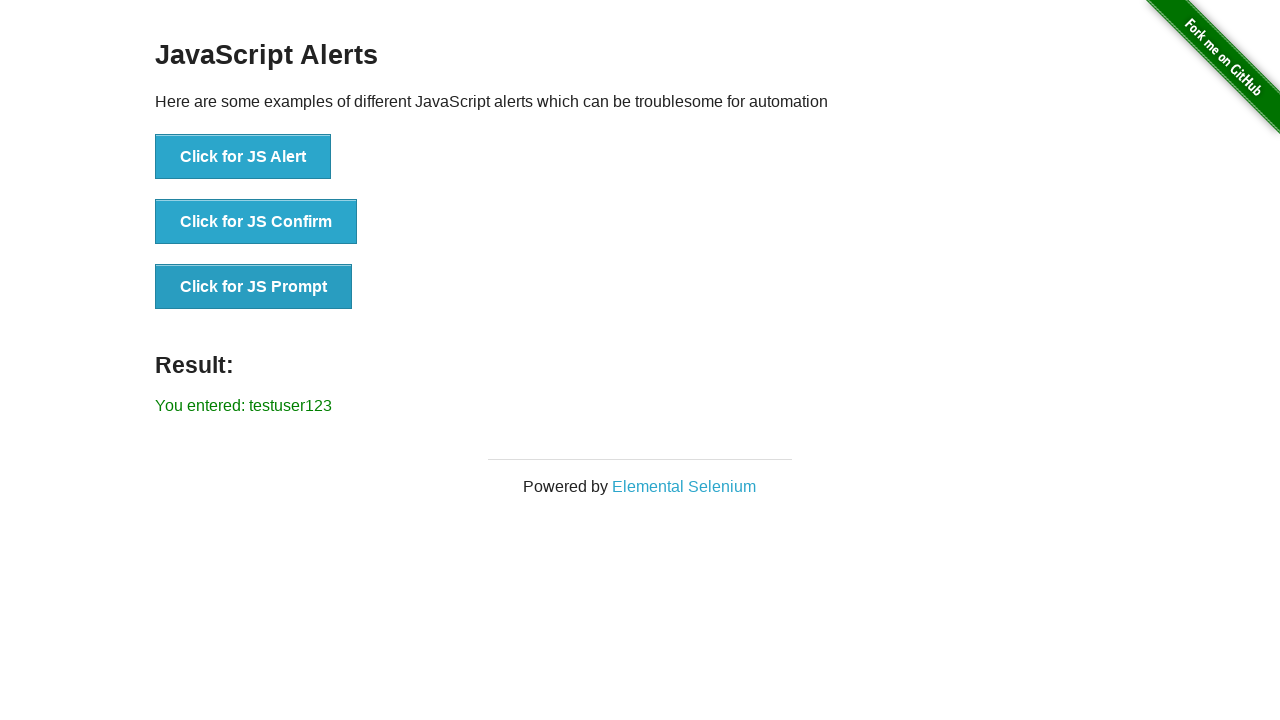

Retrieved result text from page
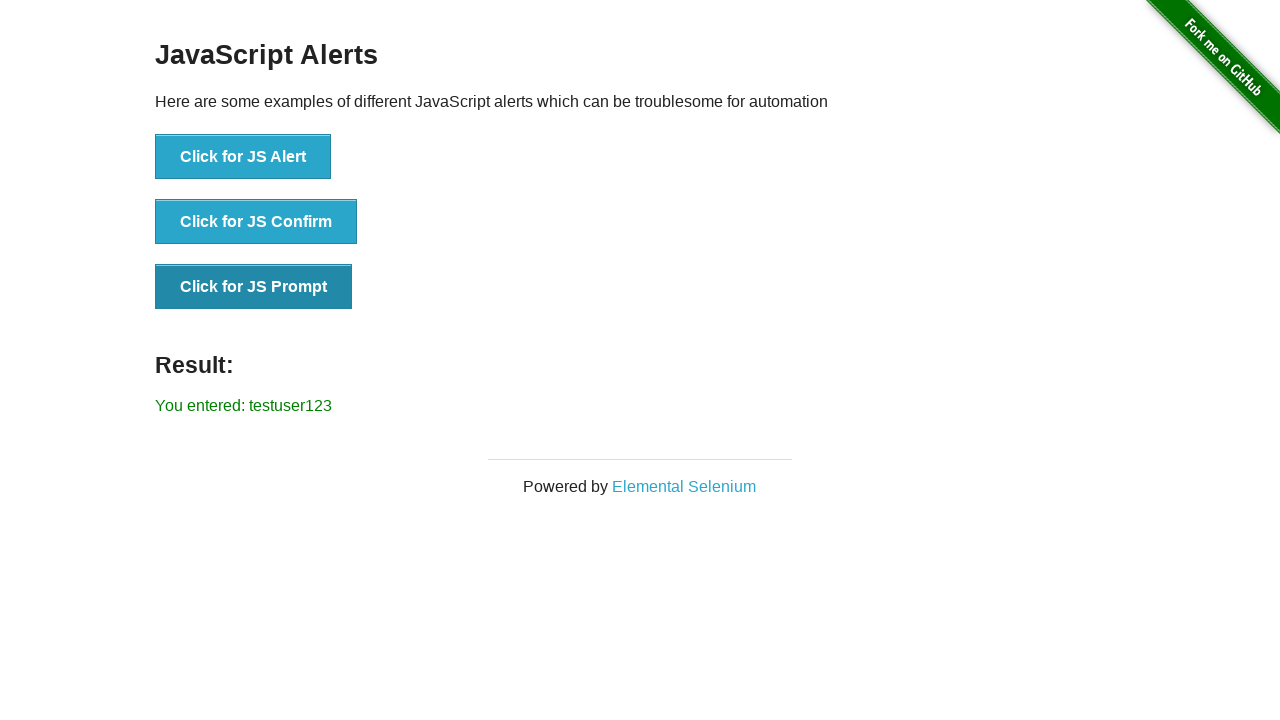

Verified that result text contains the entered text 'testuser123'
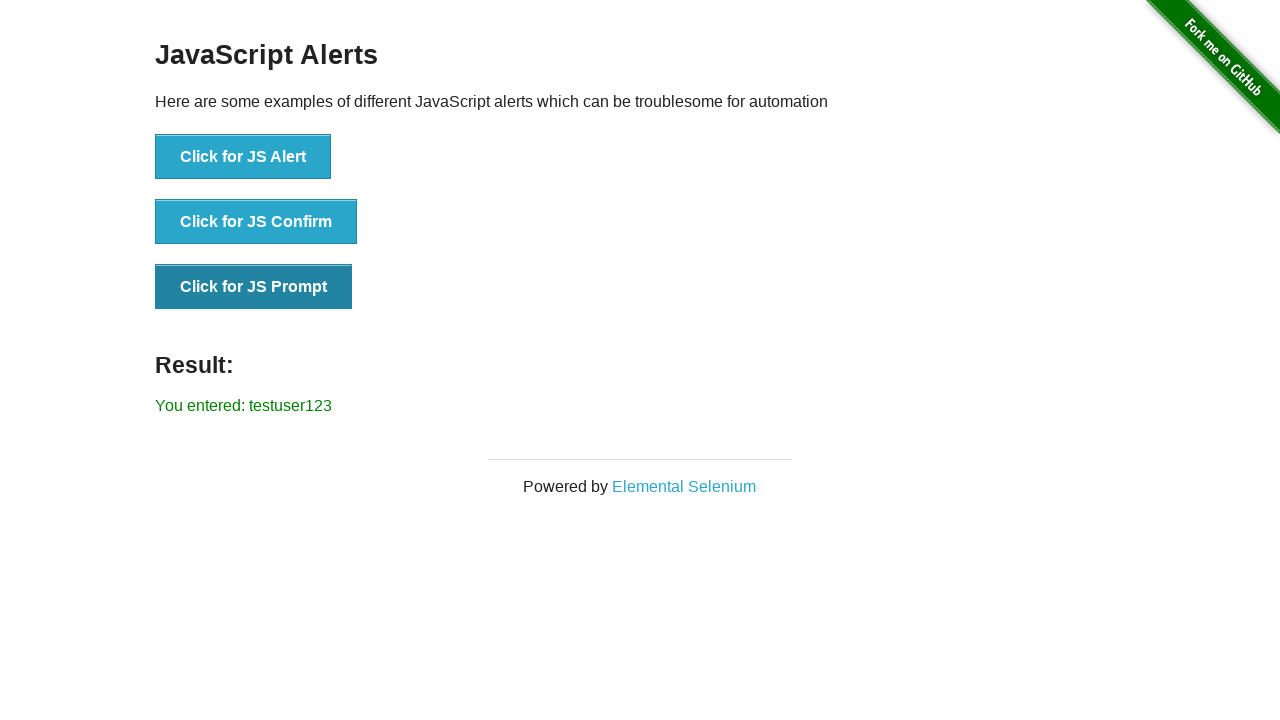

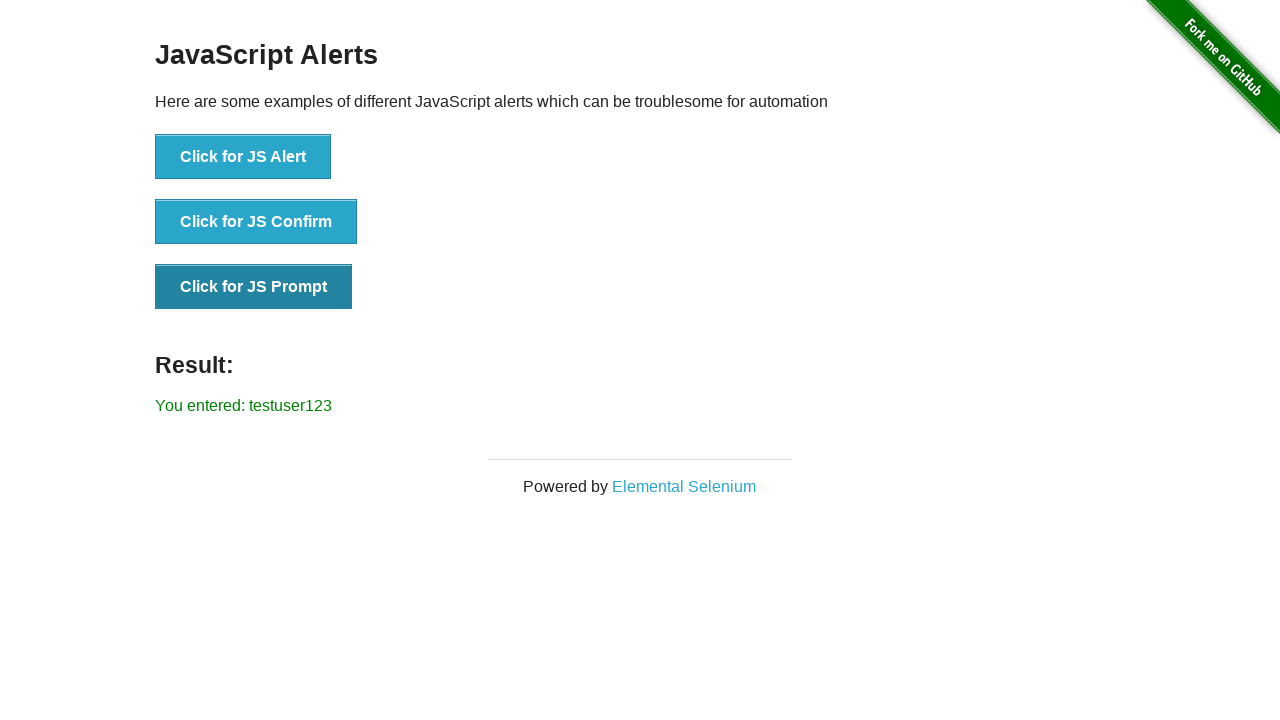